Tests JavaScript alert handling by clicking the first alert button, accepting the alert, and verifying the result message displays "You successfully clicked an alert"

Starting URL: https://the-internet.herokuapp.com/javascript_alerts

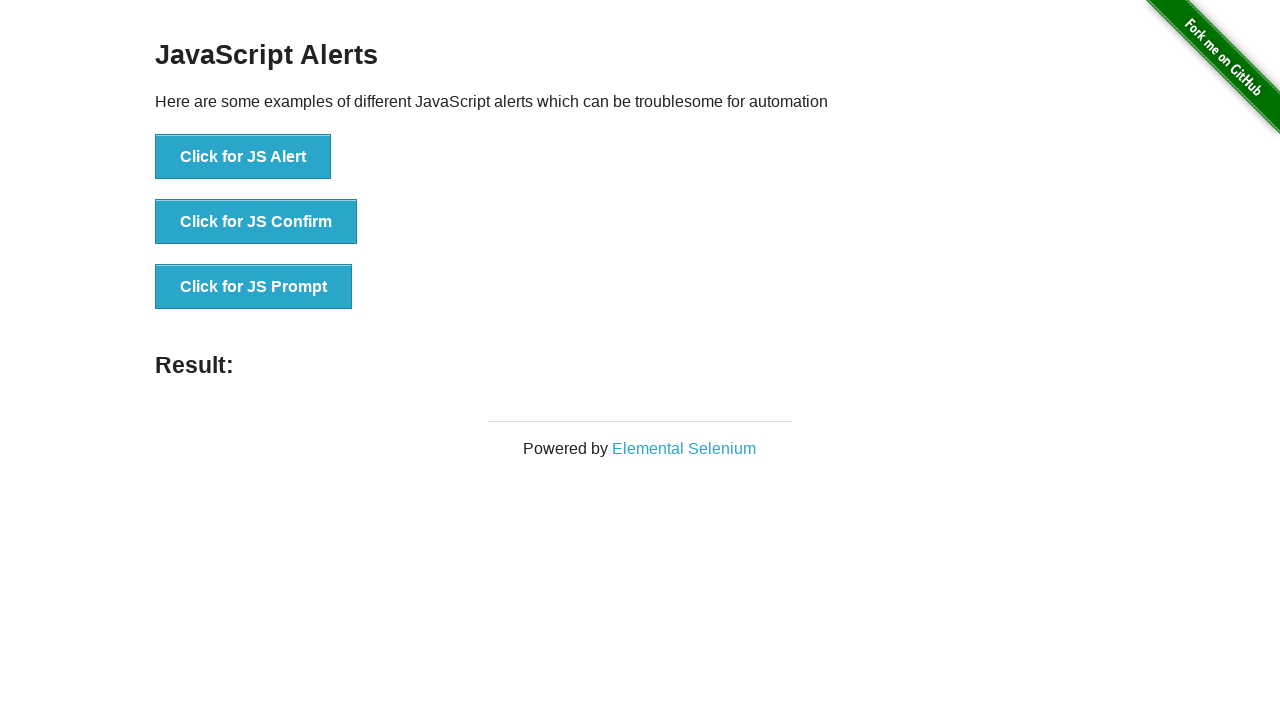

Clicked the 'Click for JS Alert' button to trigger JavaScript alert at (243, 157) on xpath=//*[text()='Click for JS Alert']
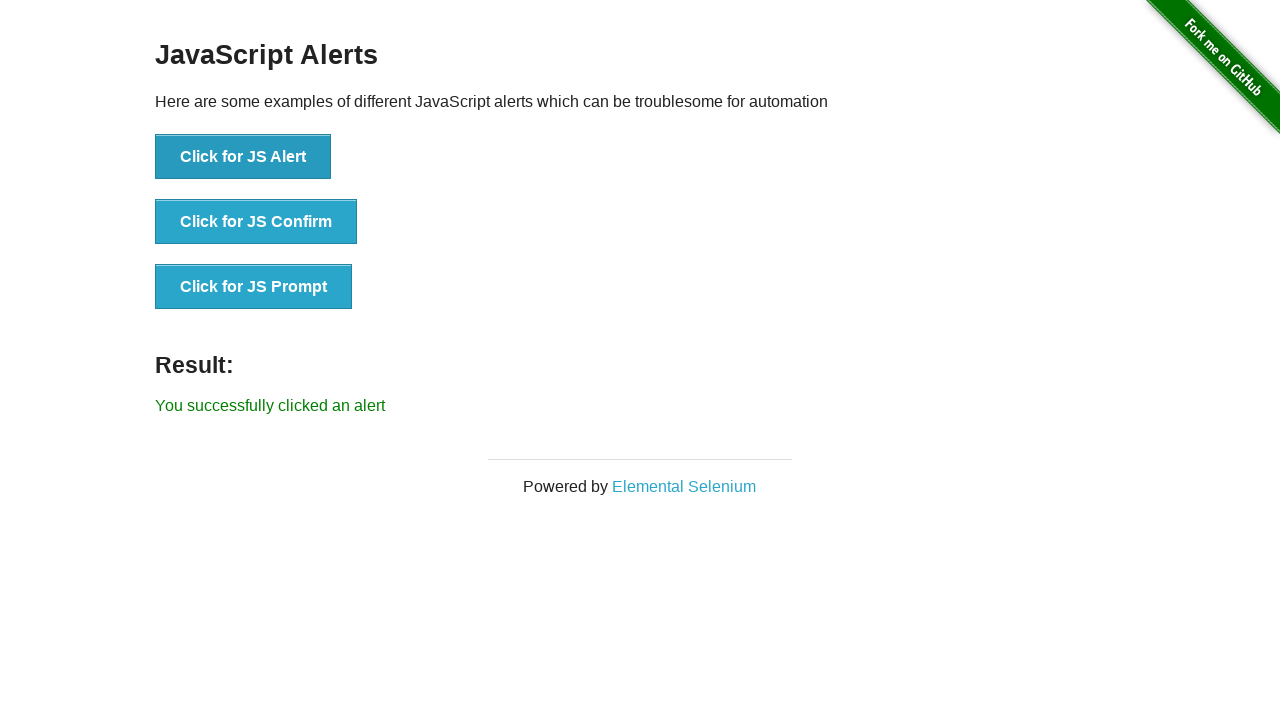

Set up dialog handler to accept alerts
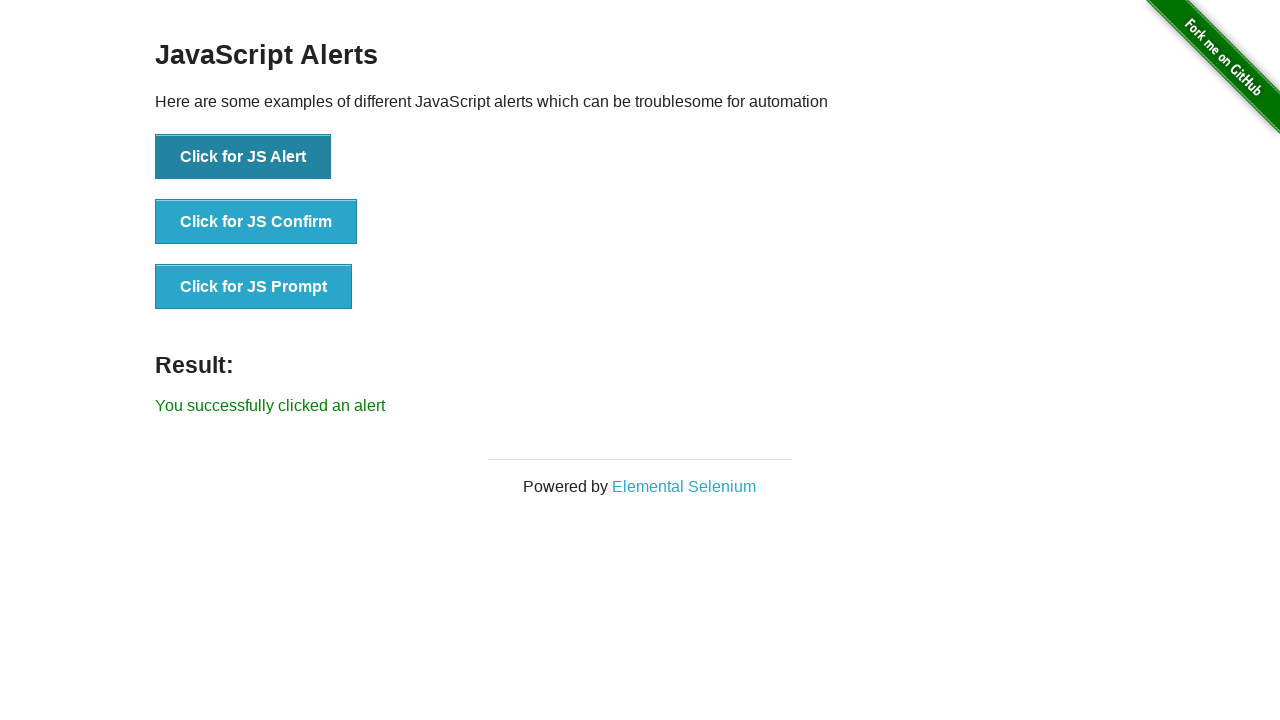

Clicked the alert button again to trigger alert with handler active at (243, 157) on xpath=//*[text()='Click for JS Alert']
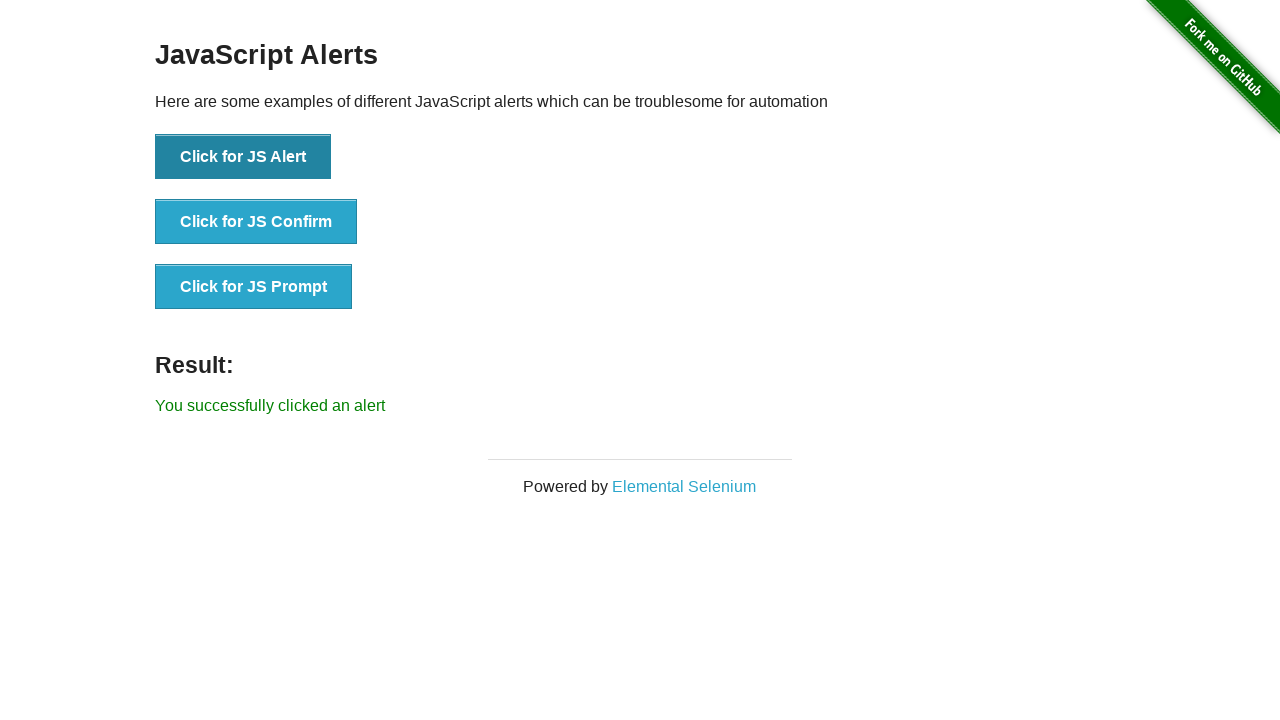

Waited for result message to appear
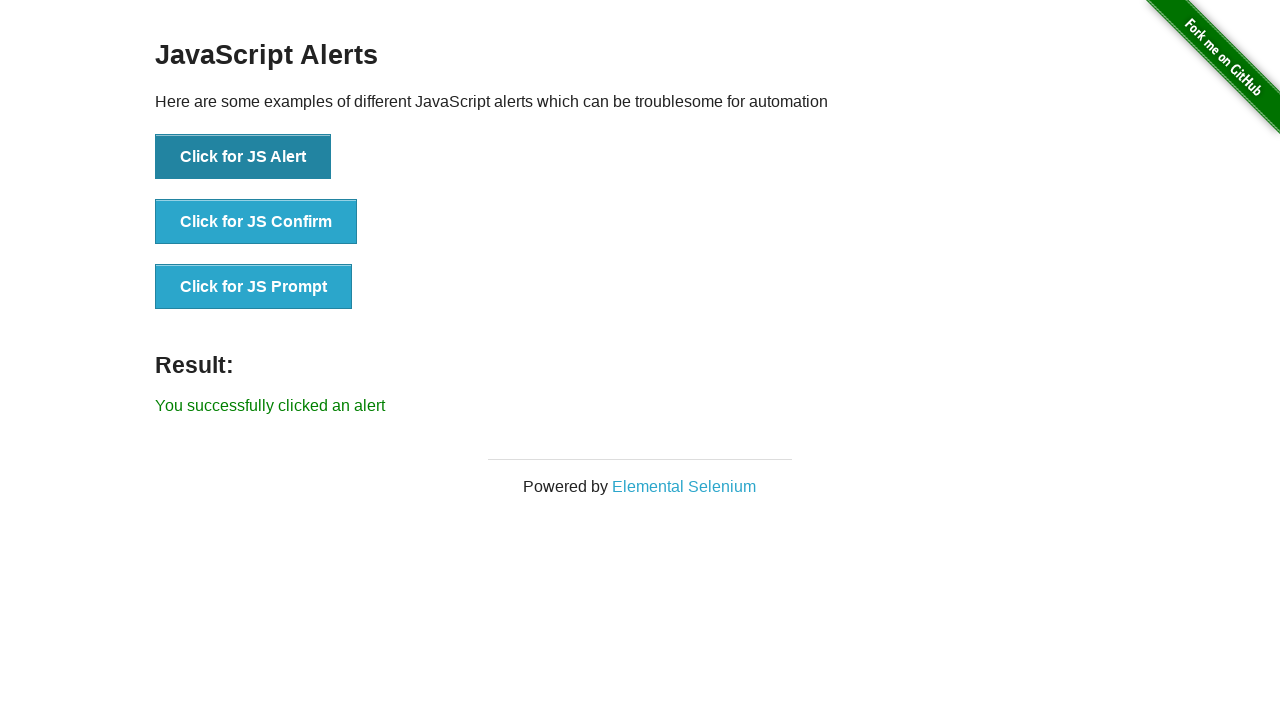

Retrieved result message text
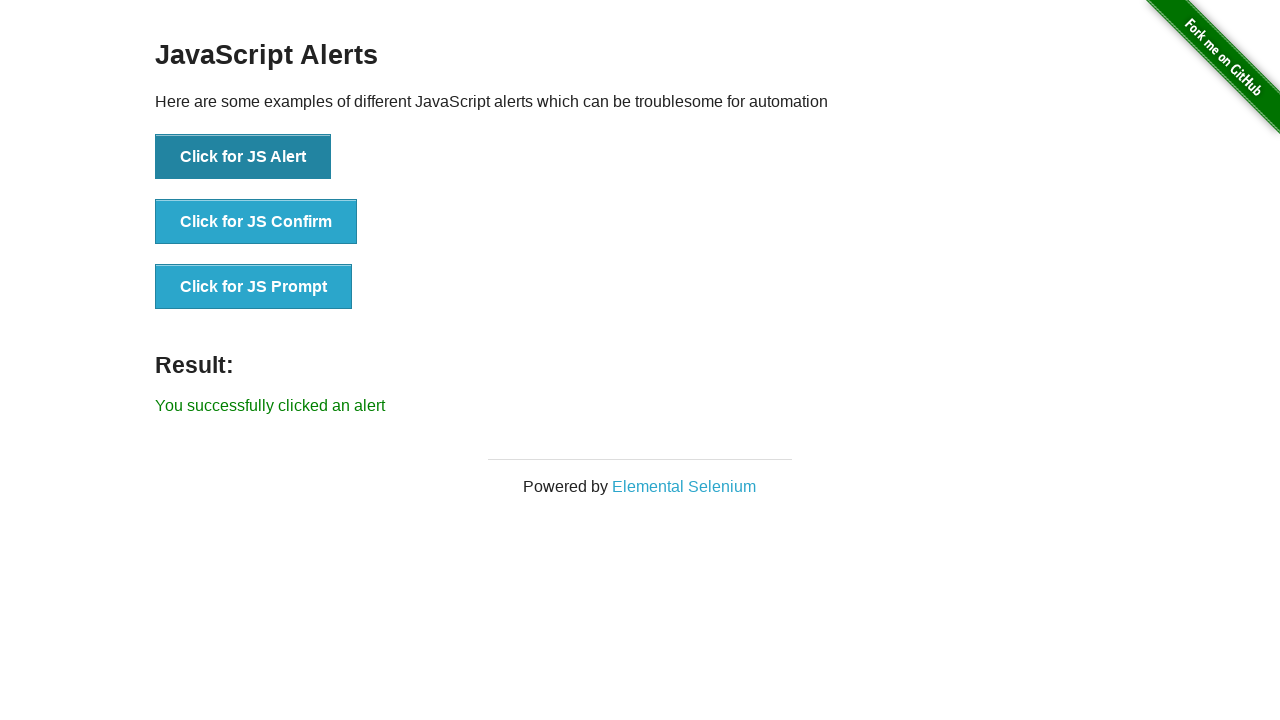

Verified result message displays 'You successfully clicked an alert'
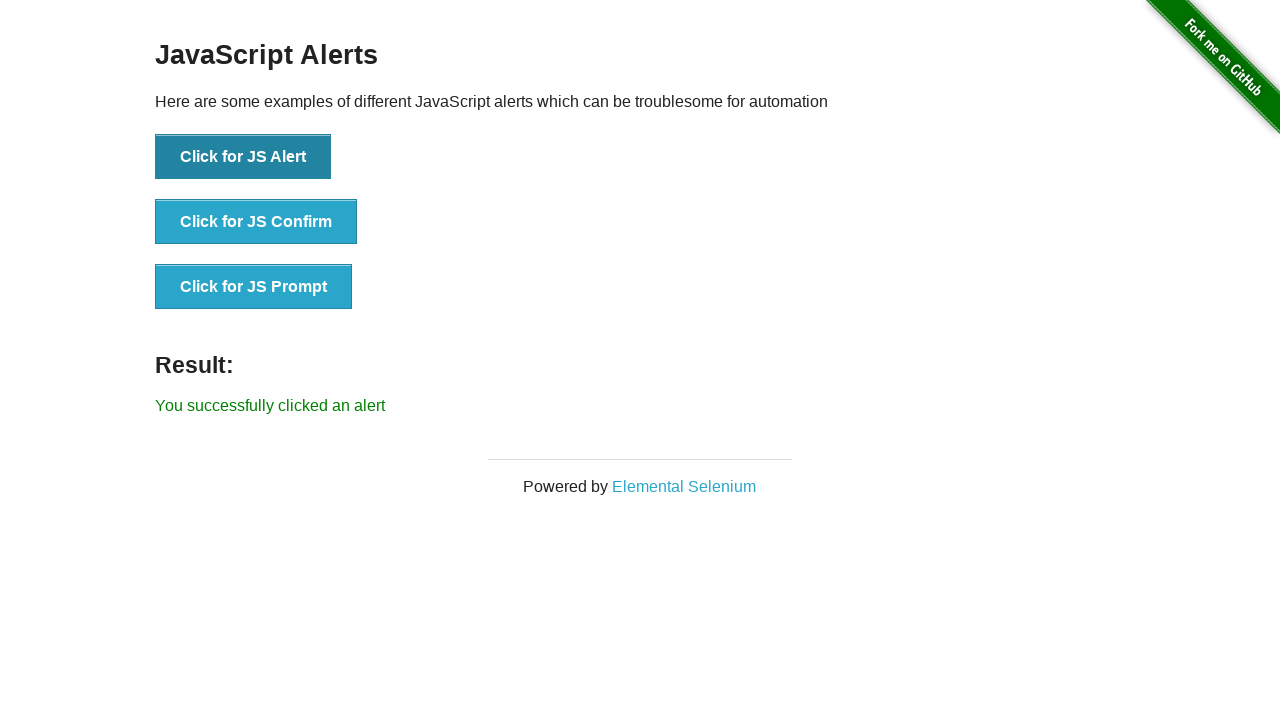

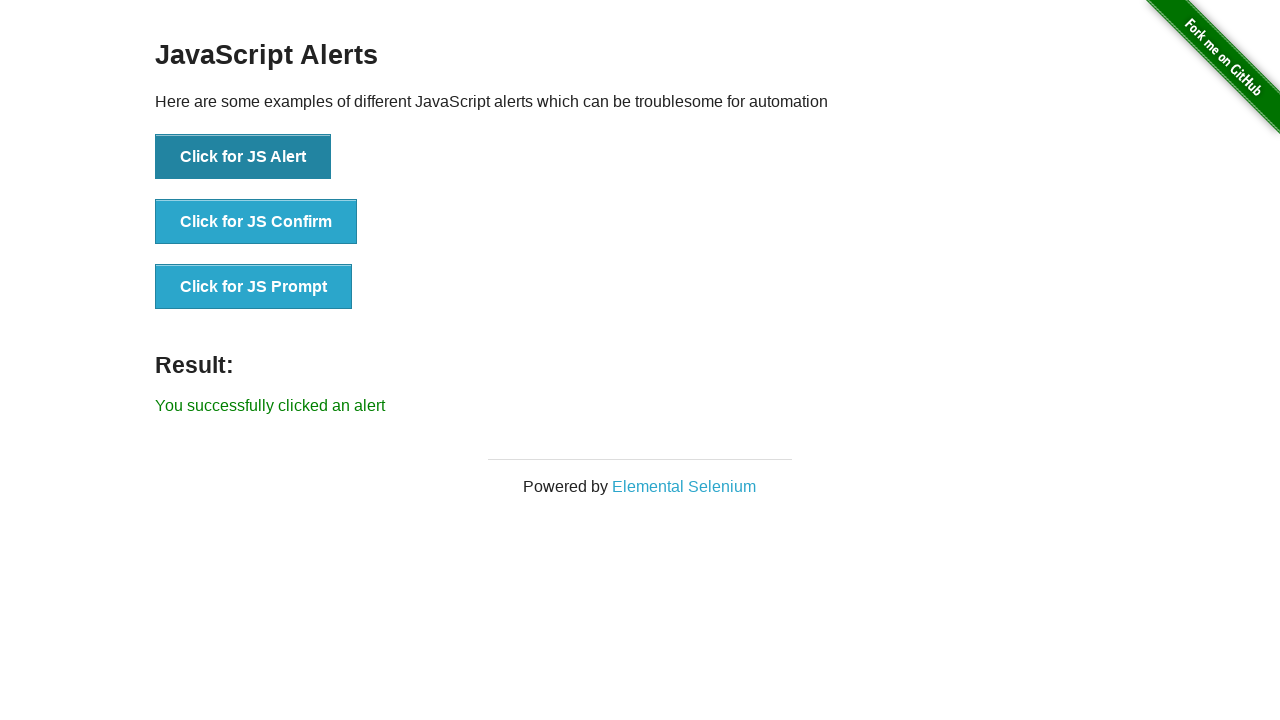